Tests the basic form by filling first name, last name, company name and submitting the form

Starting URL: http://automationbykrishna.com/index.html

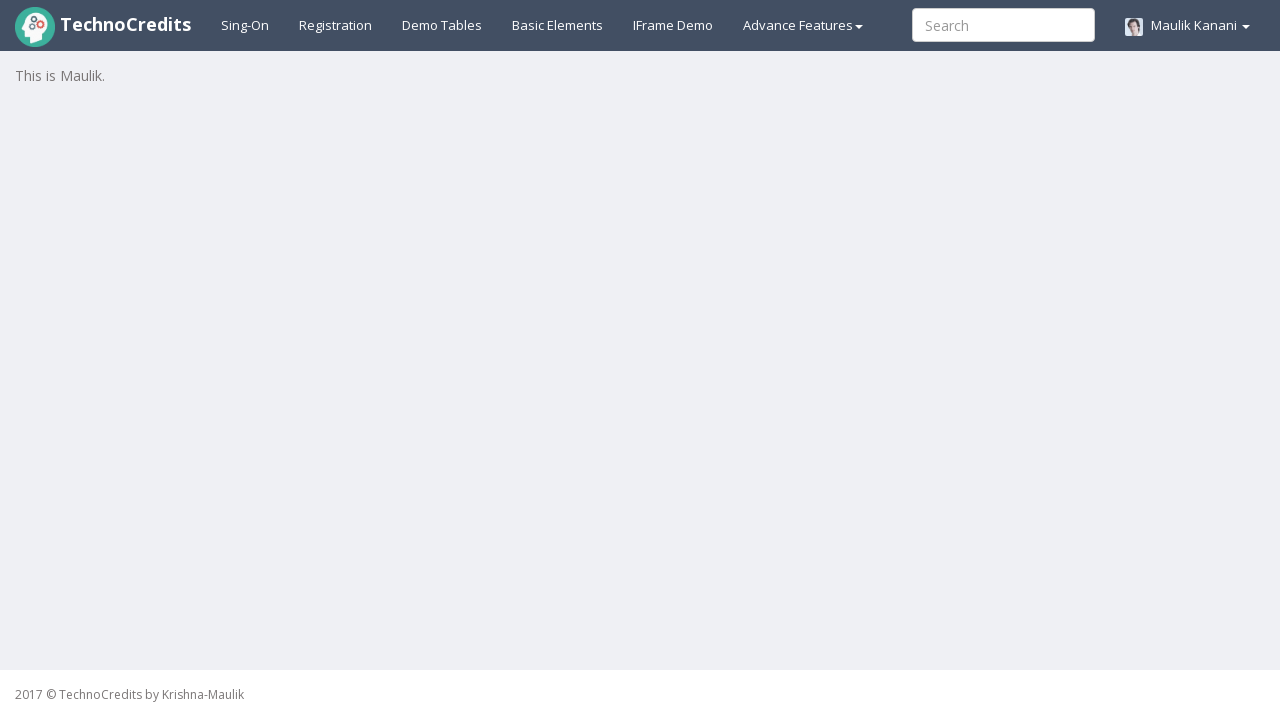

Navigated to automation test page
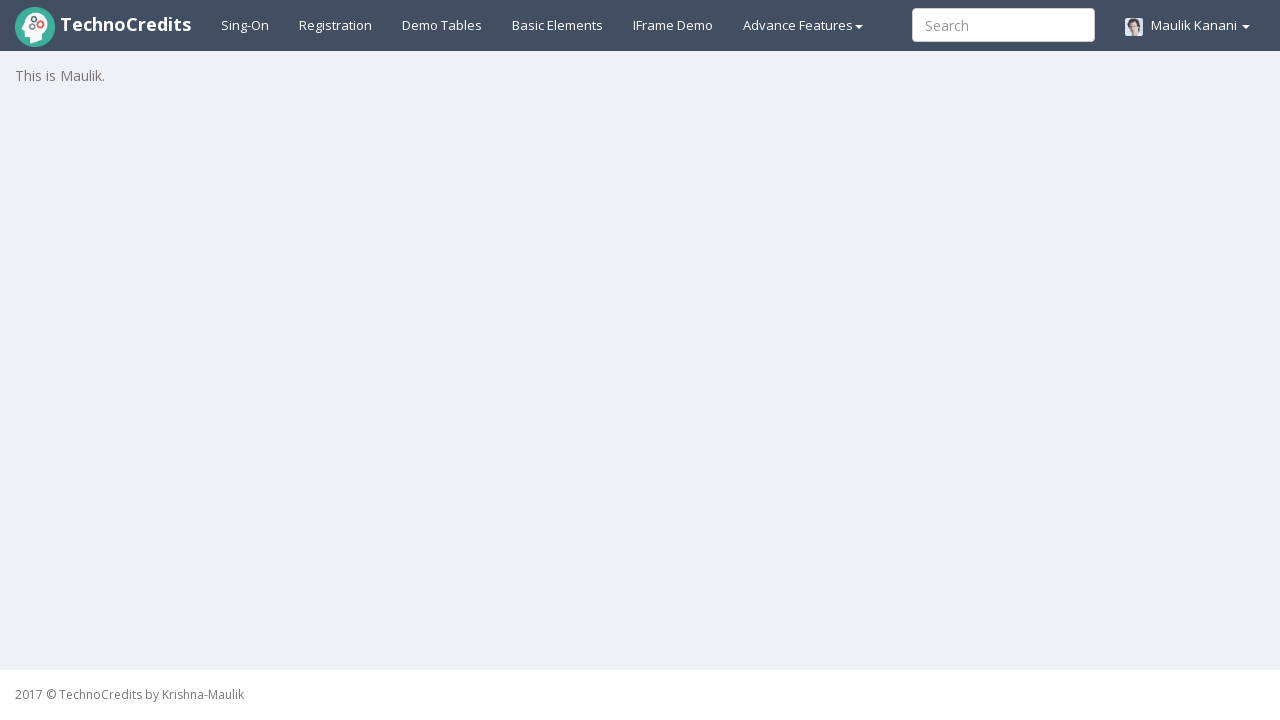

Clicked on Basic Elements link at (558, 25) on a#basicelements
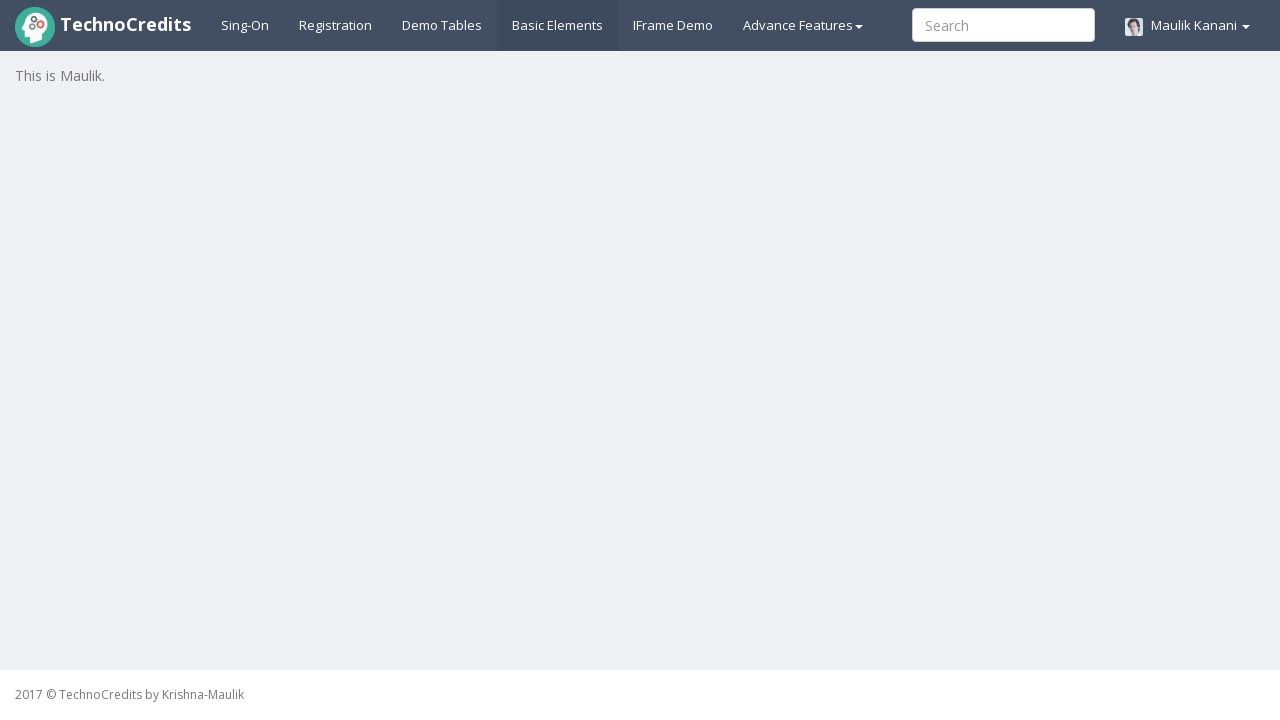

Waited for page to load
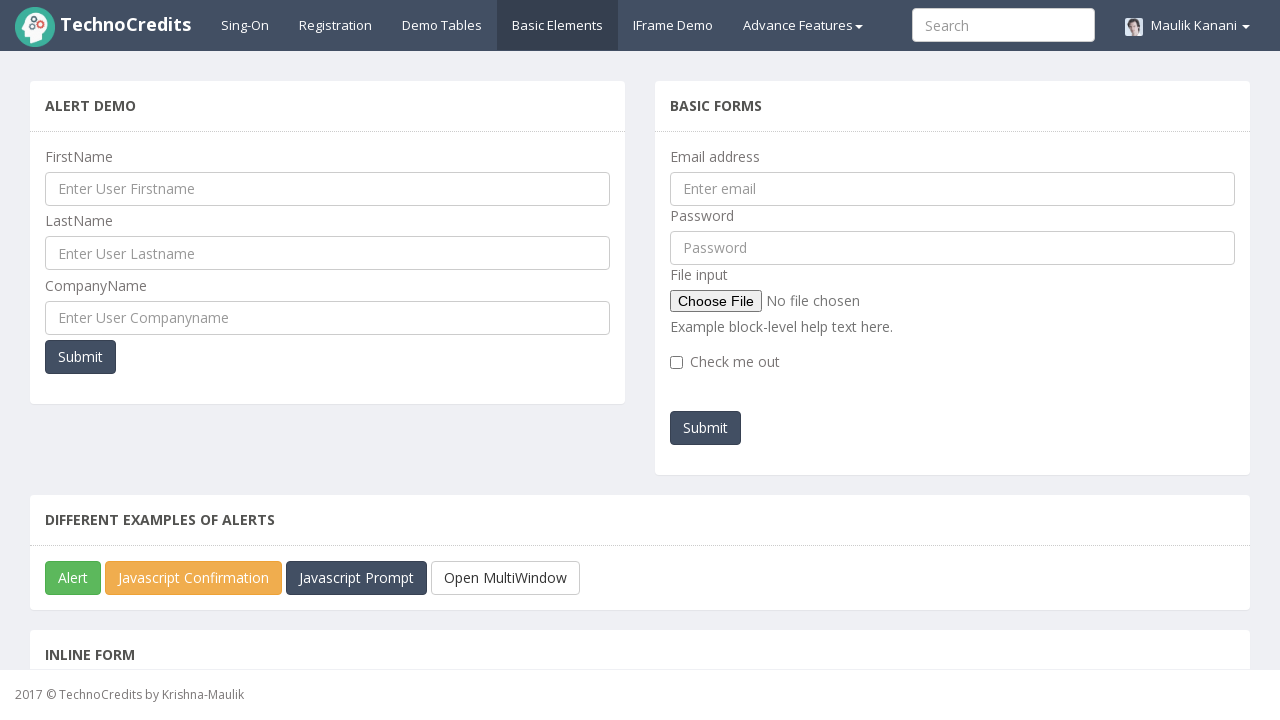

Filled in First Name field with 'John' on input#UserFirstName
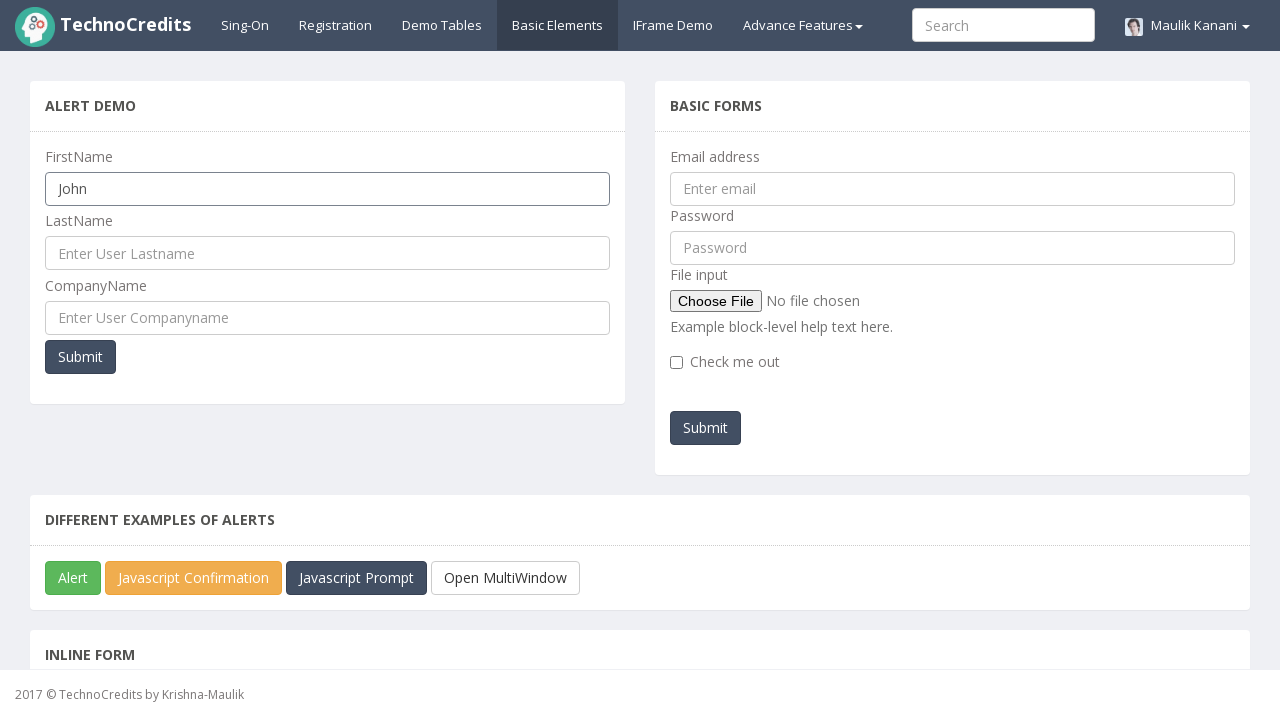

Filled in Last Name field with 'Smith' on input#UserLastName
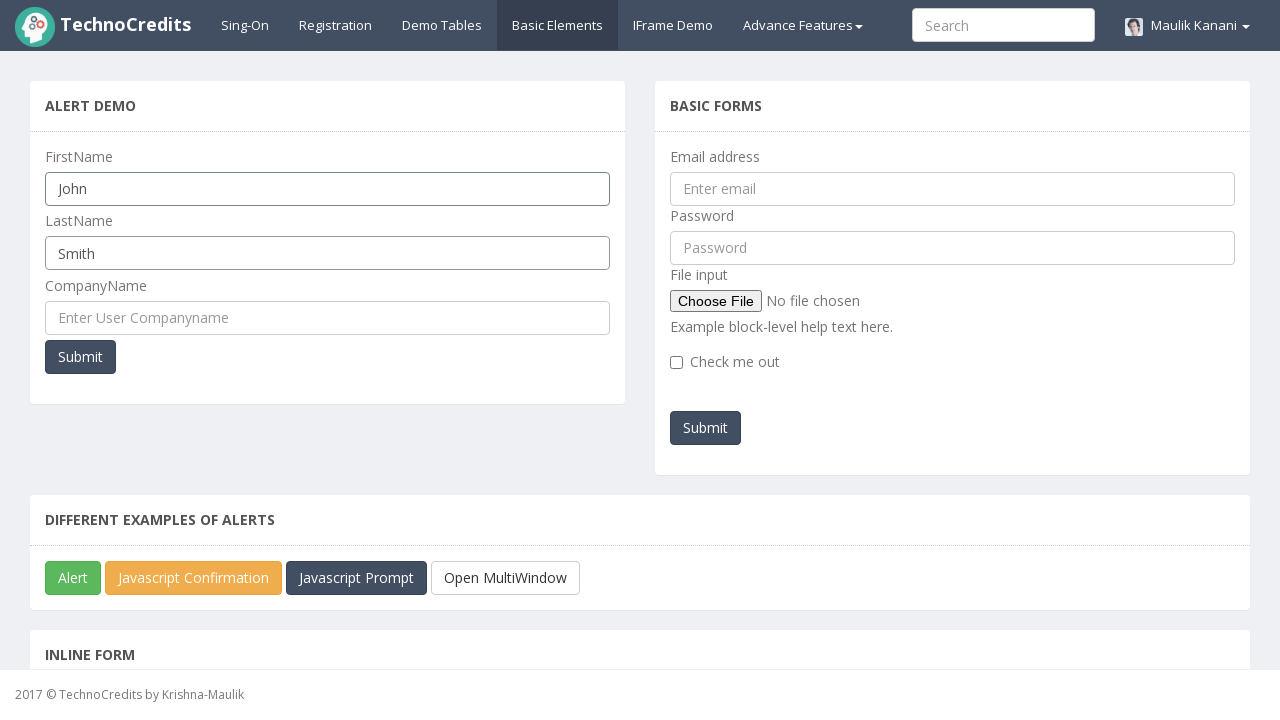

Filled in Company Name field with 'TechCorp' on input#UserCompanyName
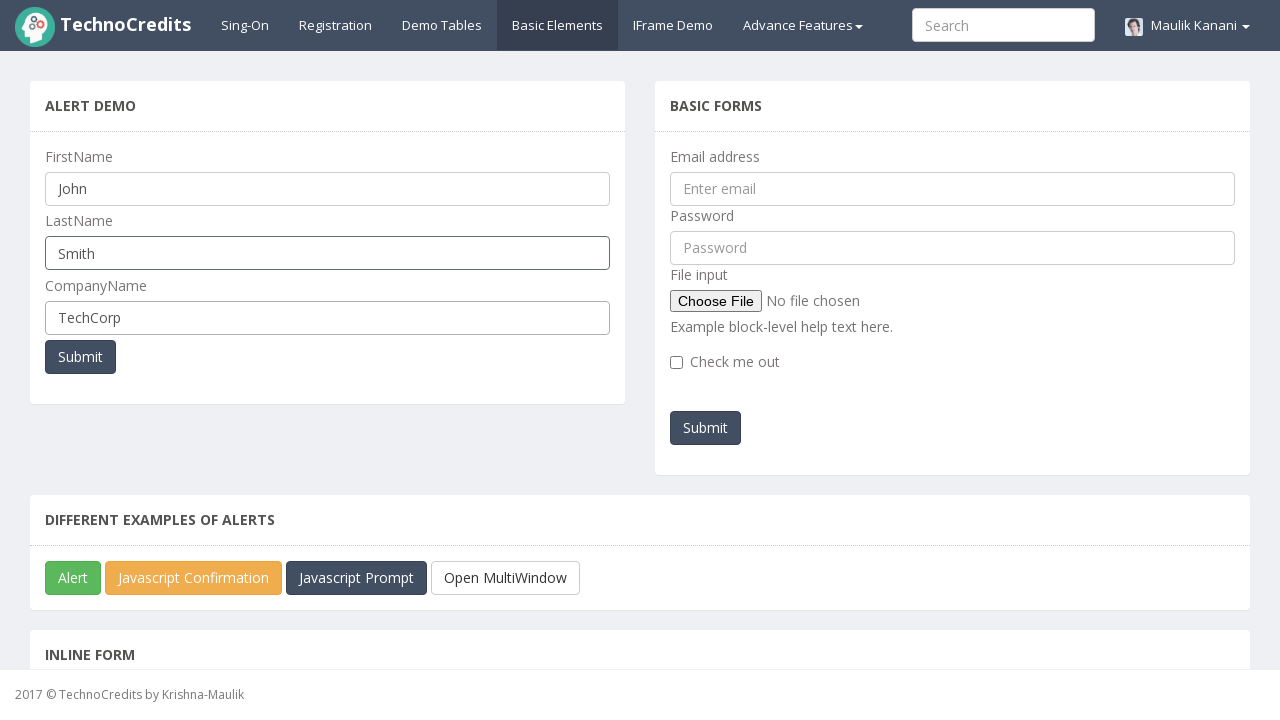

Clicked submit button to submit the form at (80, 357) on button[type='submit']
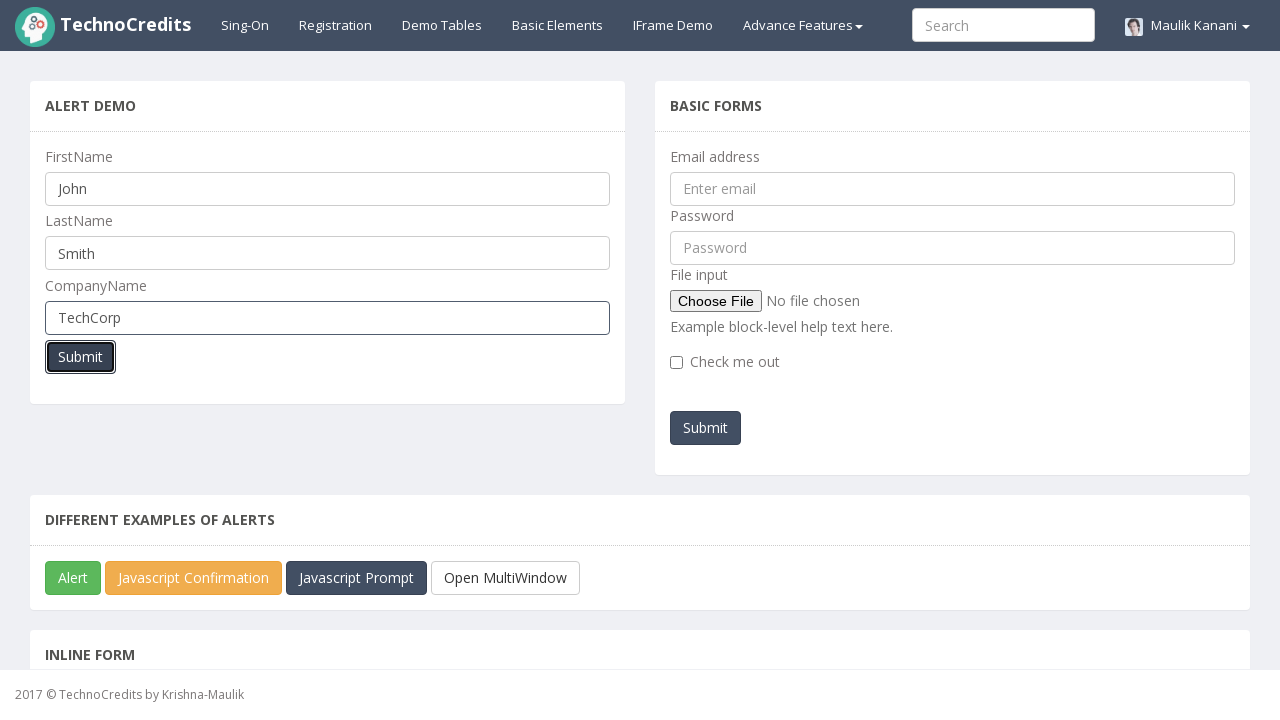

Accepted alert dialog after form submission
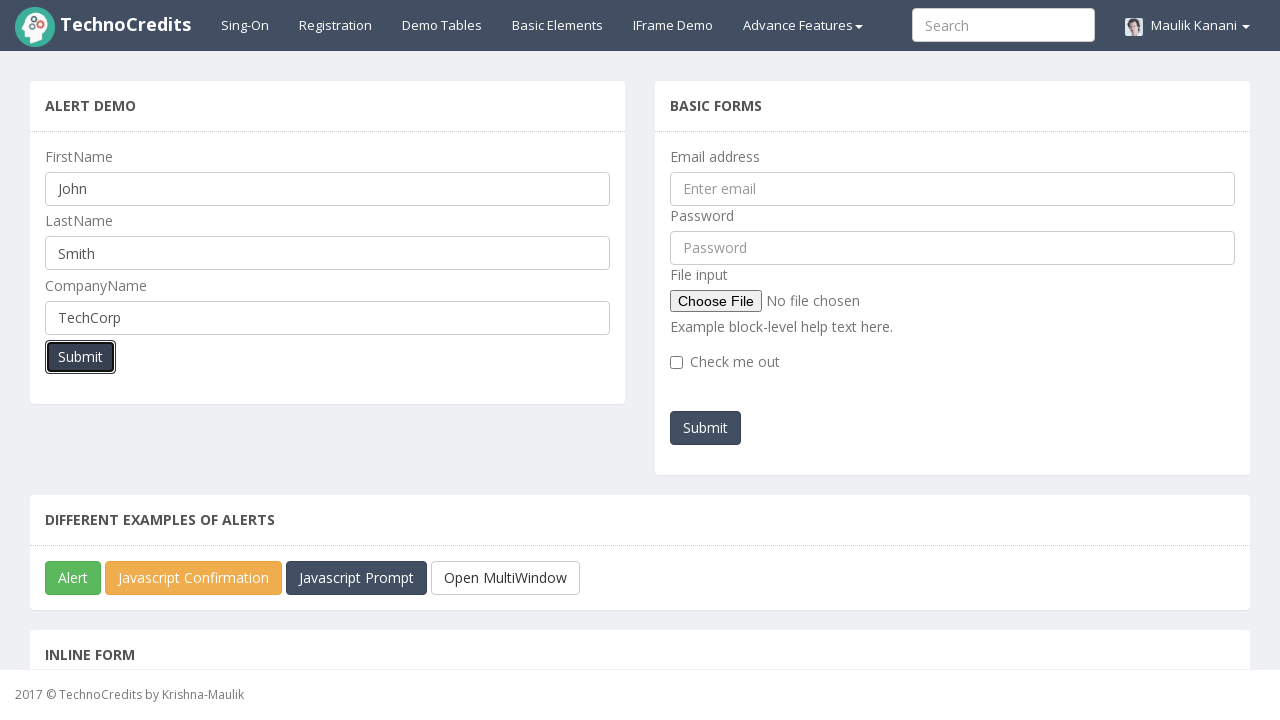

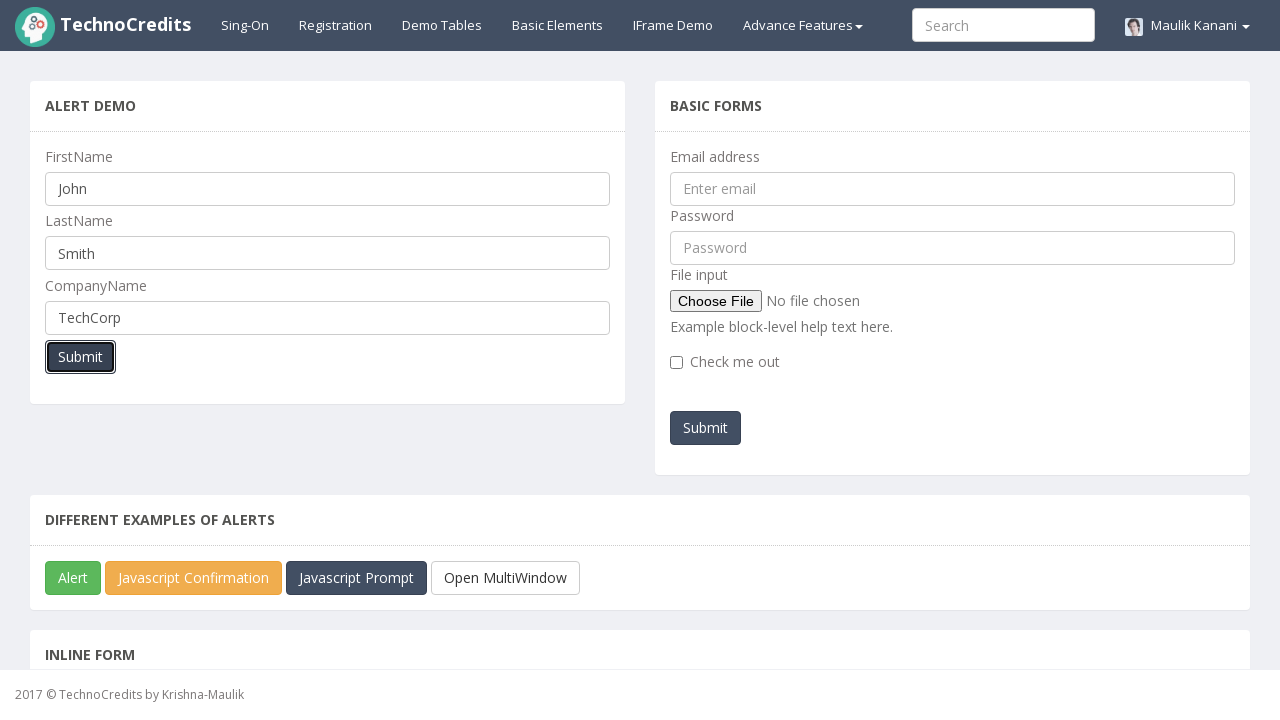